Tests keyboard key press functionality by sending SPACE and LEFT arrow keys to an element and verifying the displayed result text shows the correct key was pressed.

Starting URL: http://the-internet.herokuapp.com/key_presses

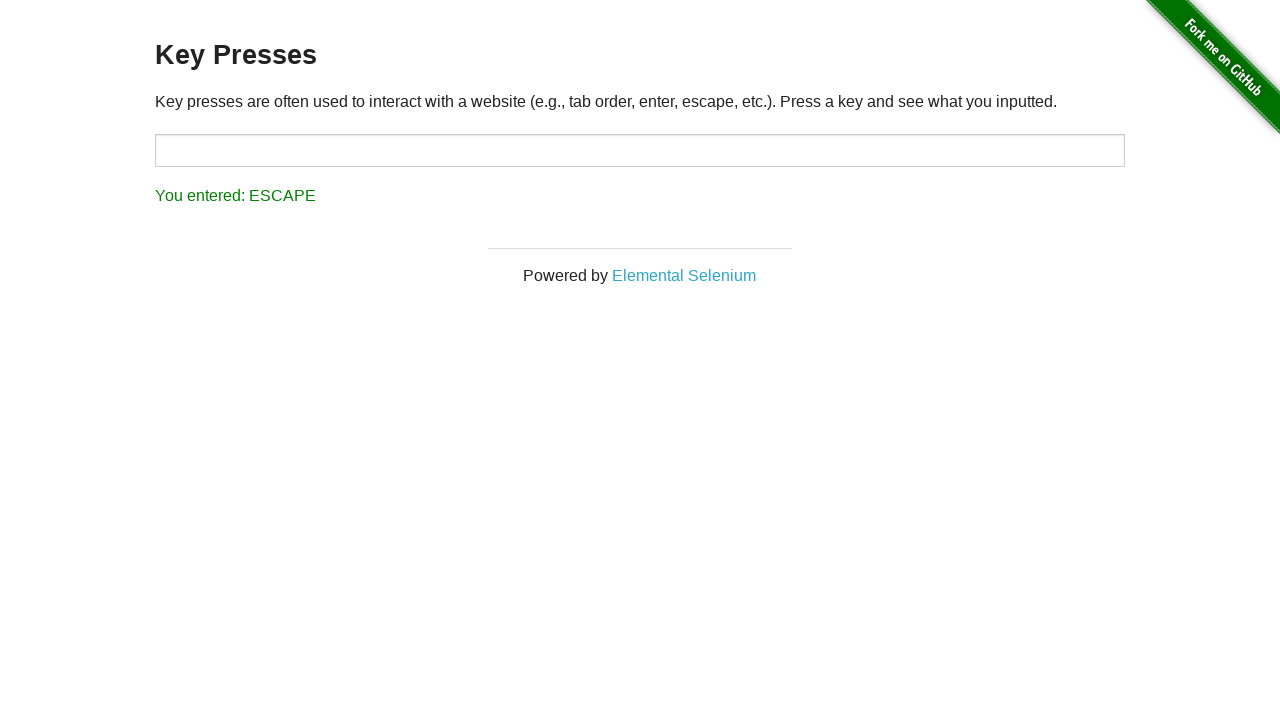

Pressed SPACE key on target element on #target
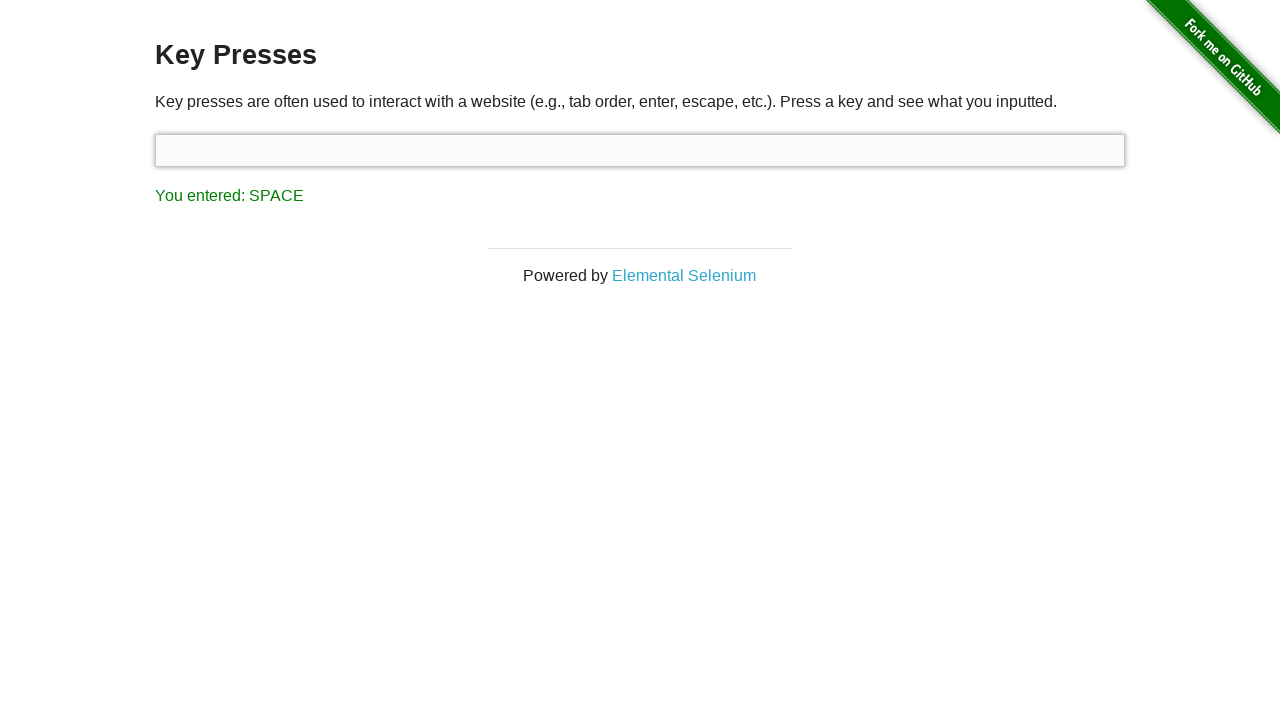

Retrieved result text content
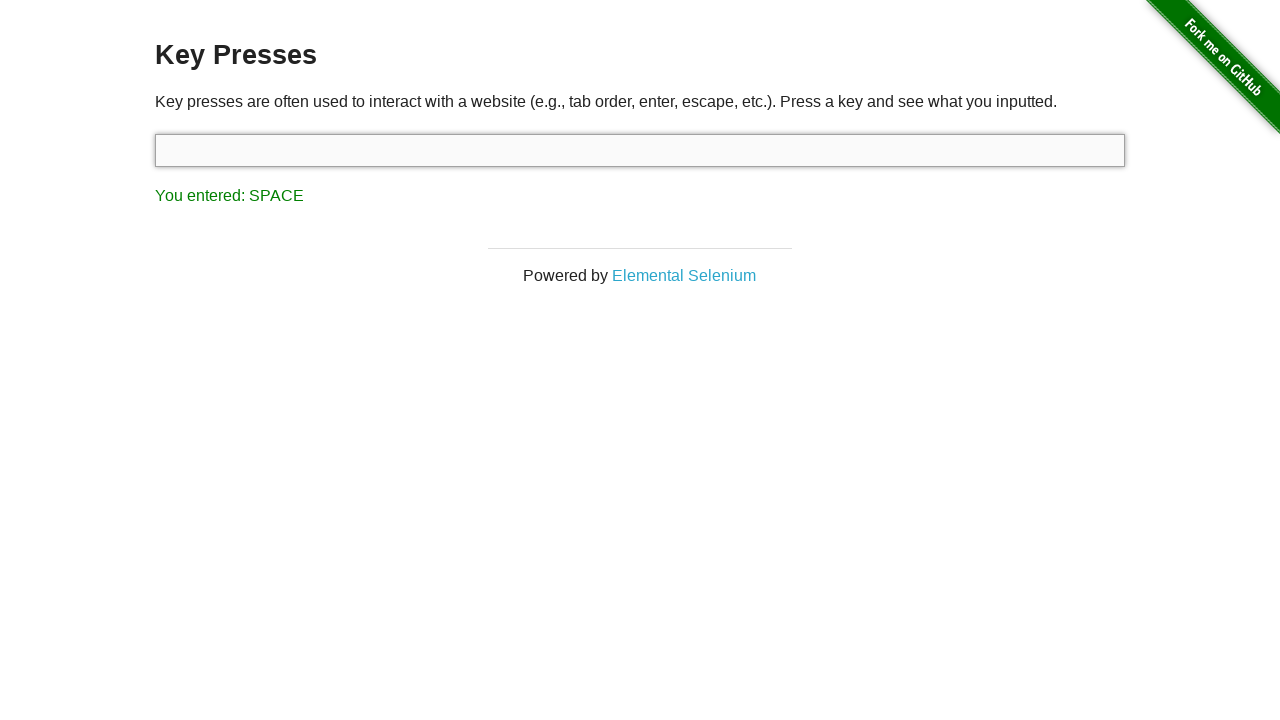

Verified result text shows SPACE key was pressed
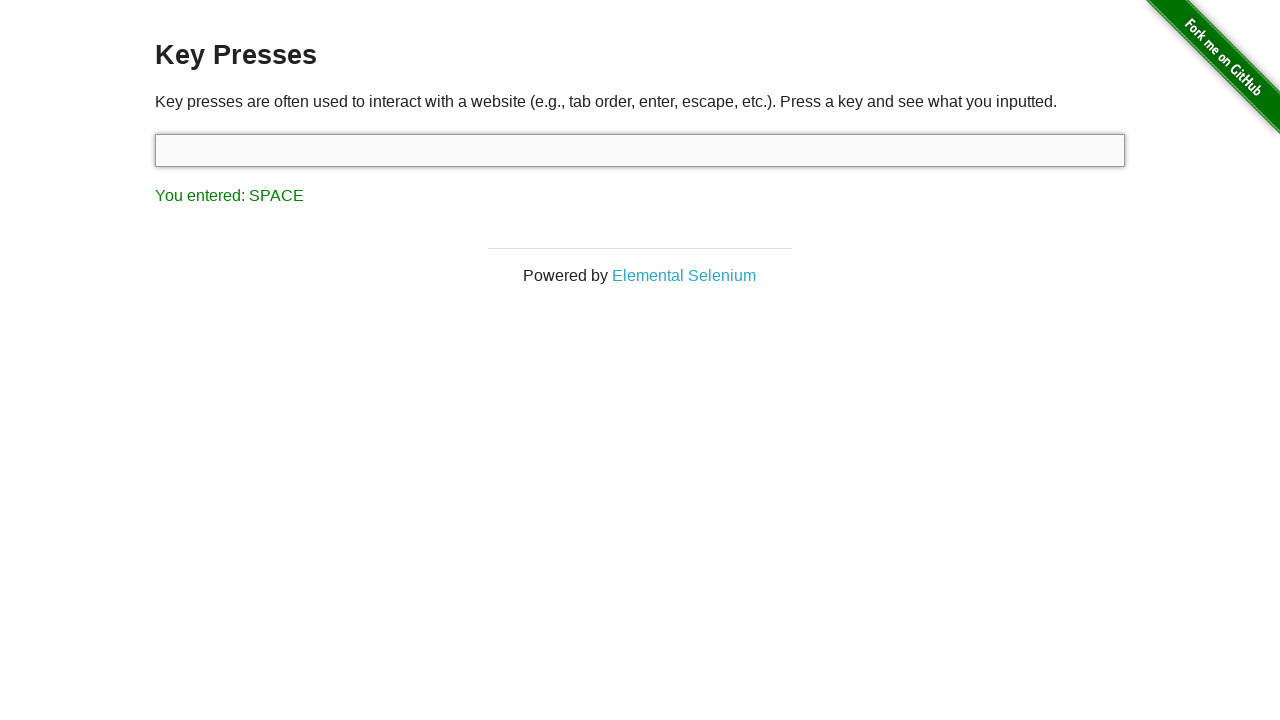

Pressed LEFT arrow key on currently focused element
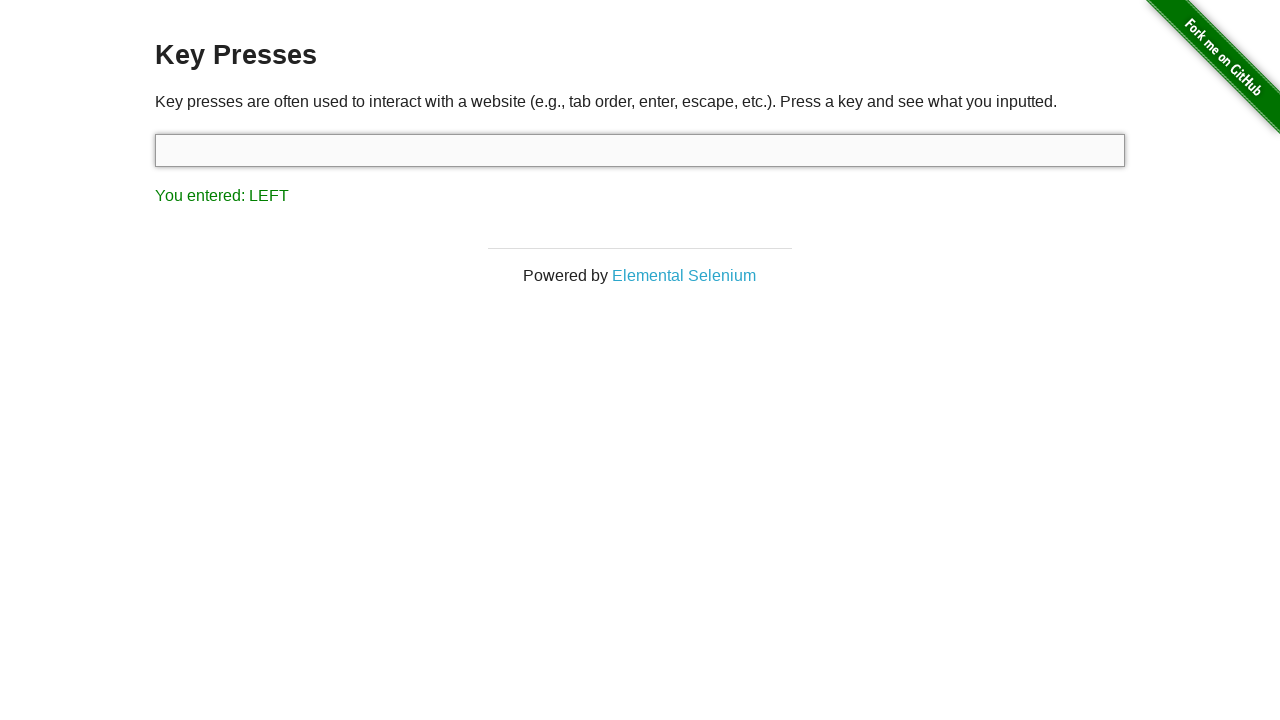

Retrieved result text content
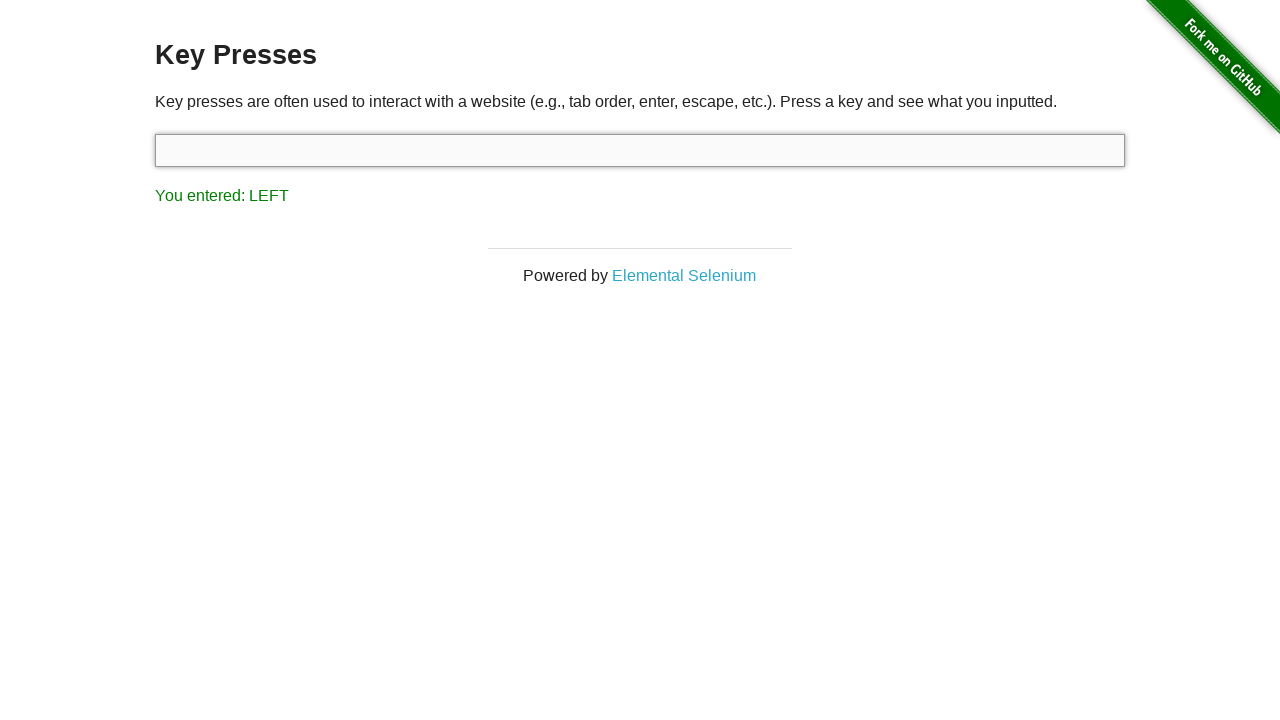

Verified result text shows LEFT arrow key was pressed
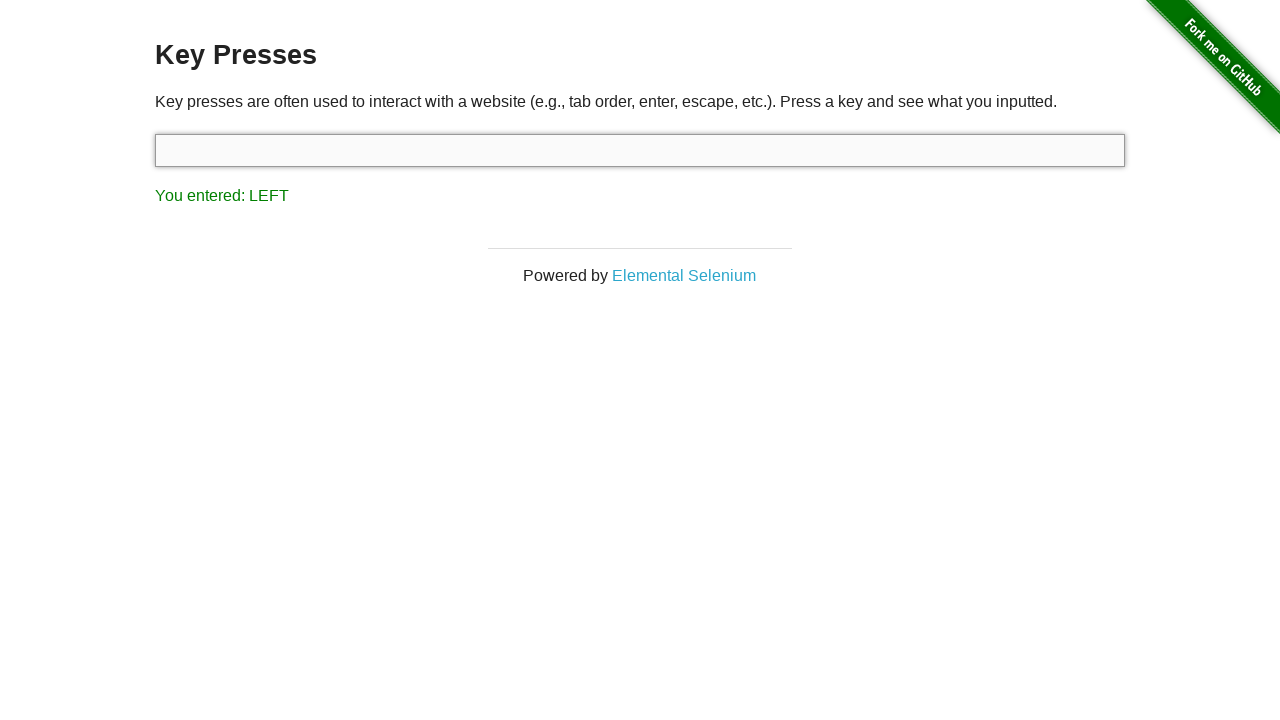

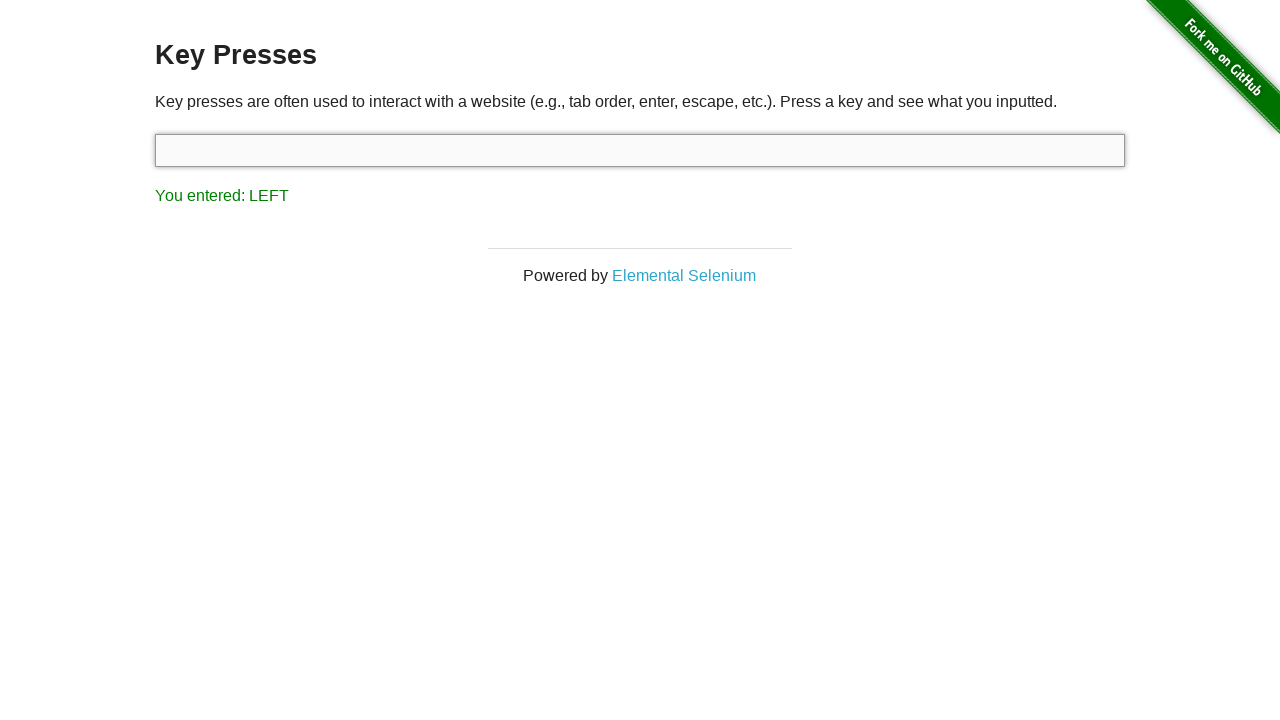